Tests Bootstrap dropdown menu functionality by clicking on a dropdown menu and selecting the option that contains "JavaScript" from the menu items.

Starting URL: http://seleniumpractise.blogspot.com/2016/08/

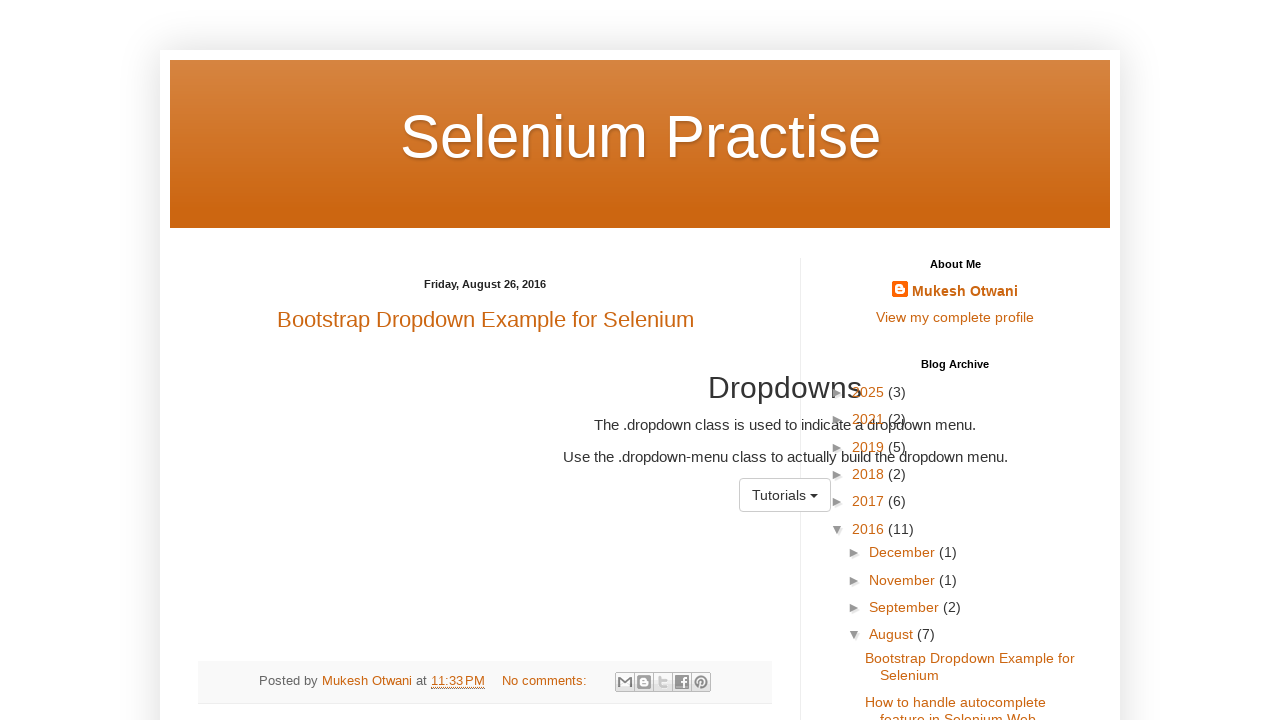

Clicked on dropdown menu to open it at (785, 495) on #menu1
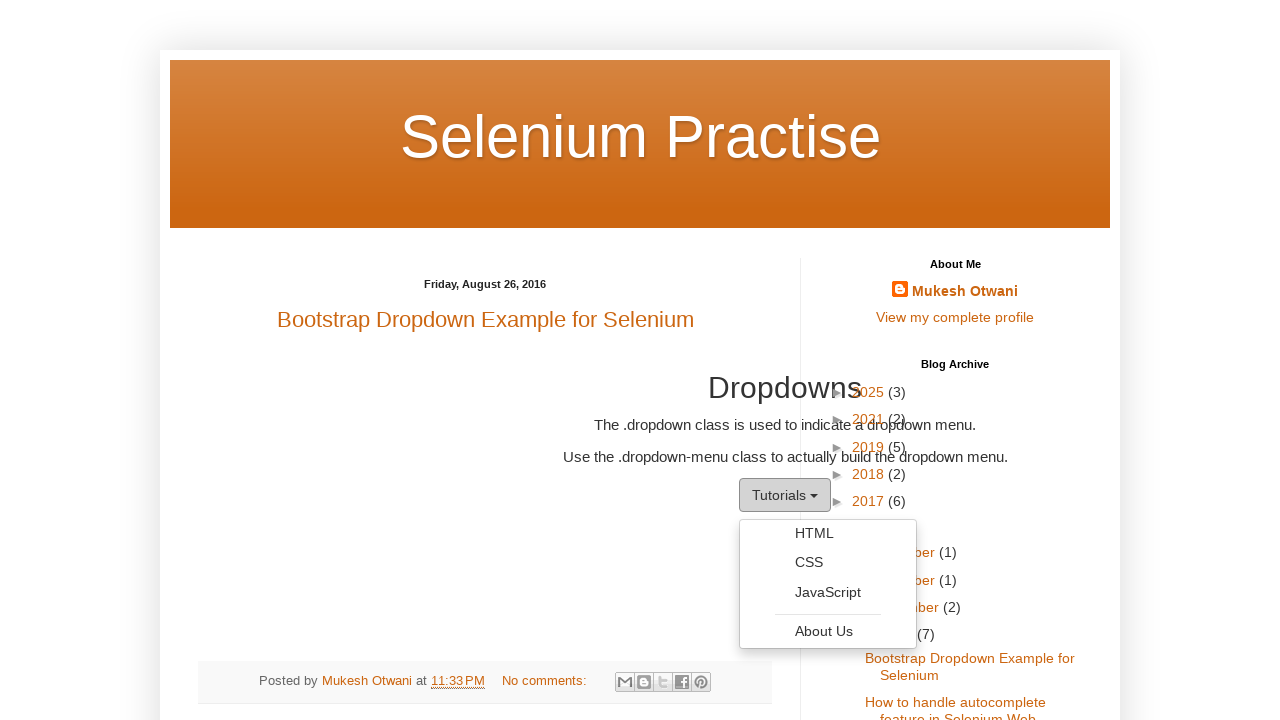

Dropdown menu items loaded and are visible
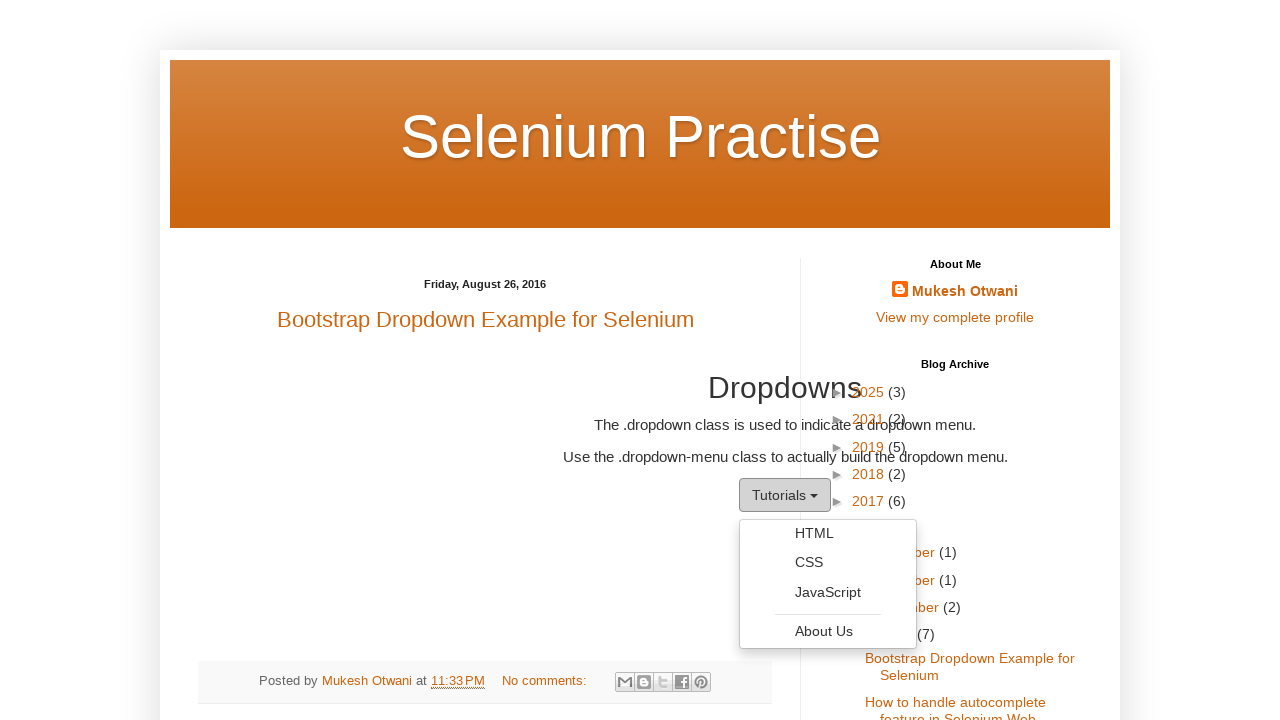

Selected 'JavaScript' option from dropdown menu at (828, 592) on a[role='menuitem'] >> nth=2
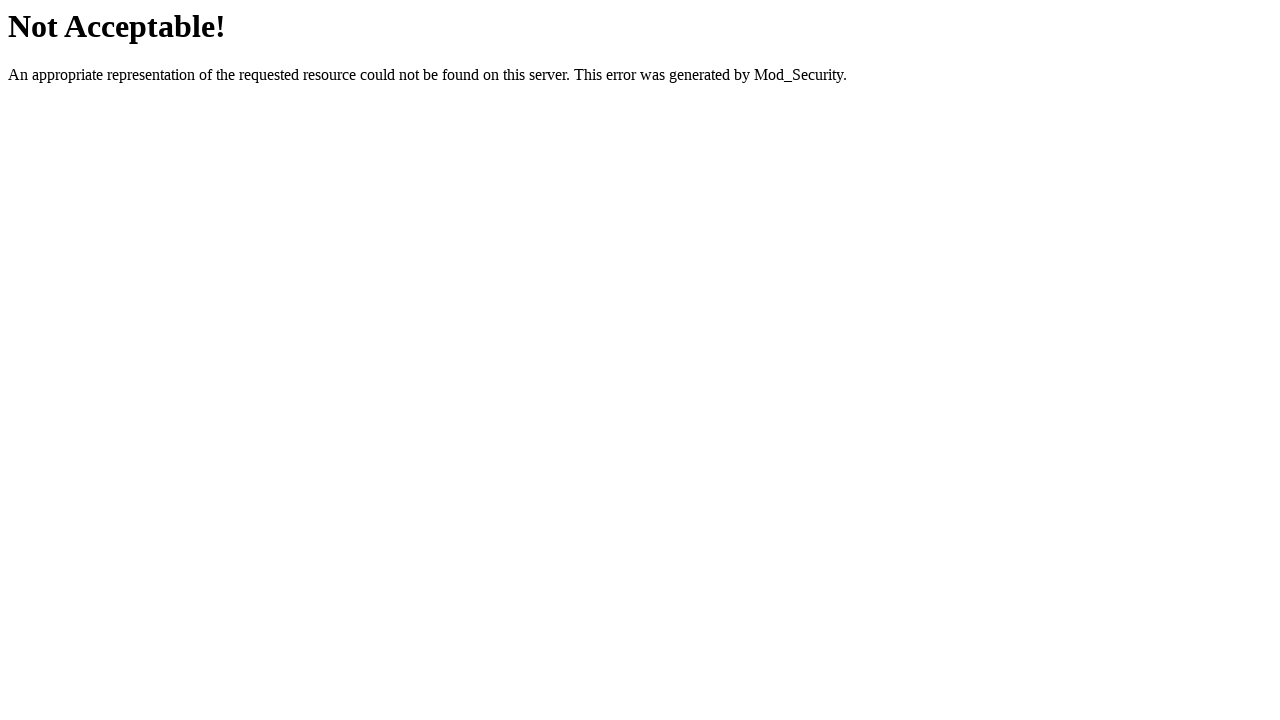

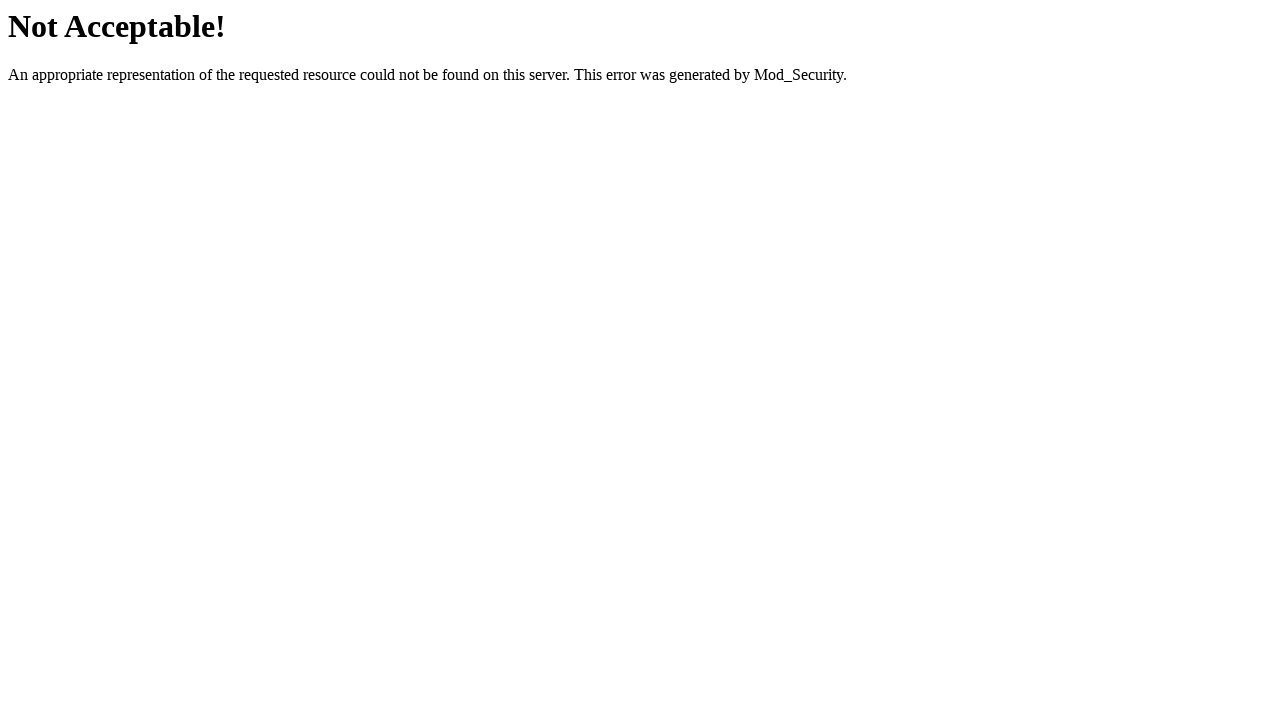